Navigates to Hacker News, waits for posts to load, and clicks on the "More" link to navigate to the next page of posts.

Starting URL: https://news.ycombinator.com/

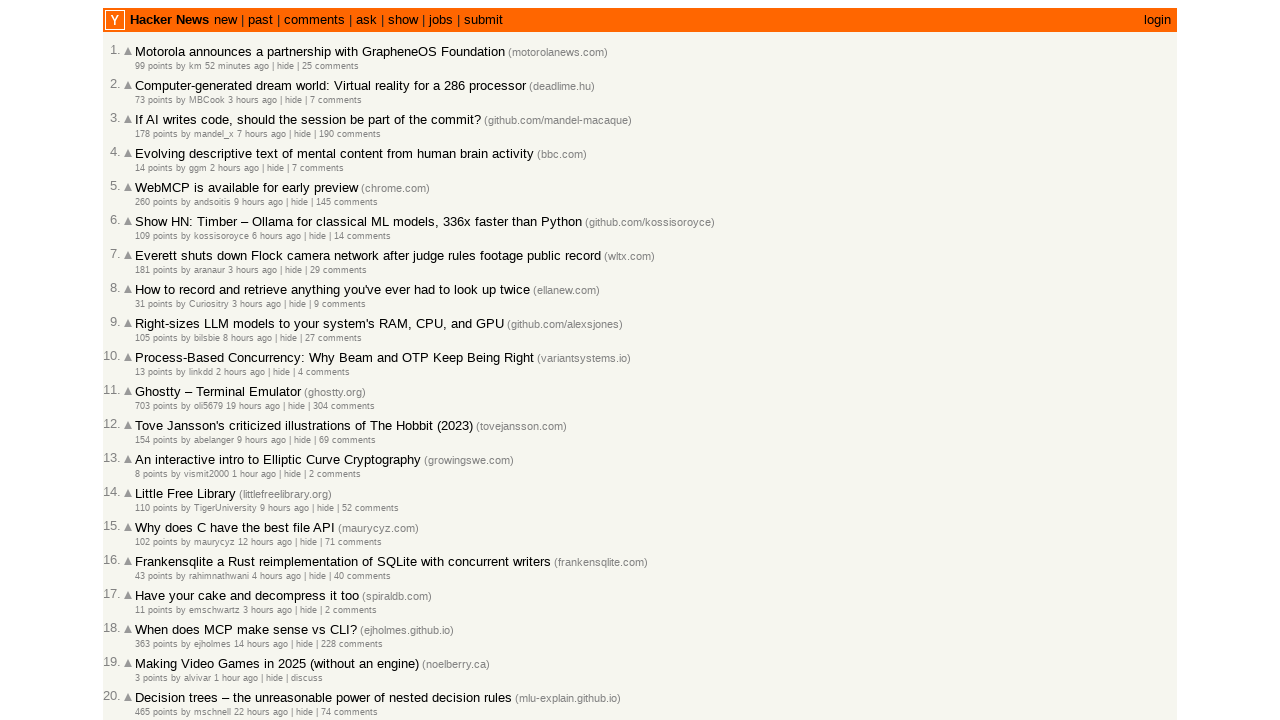

Waited for posts to load on Hacker News
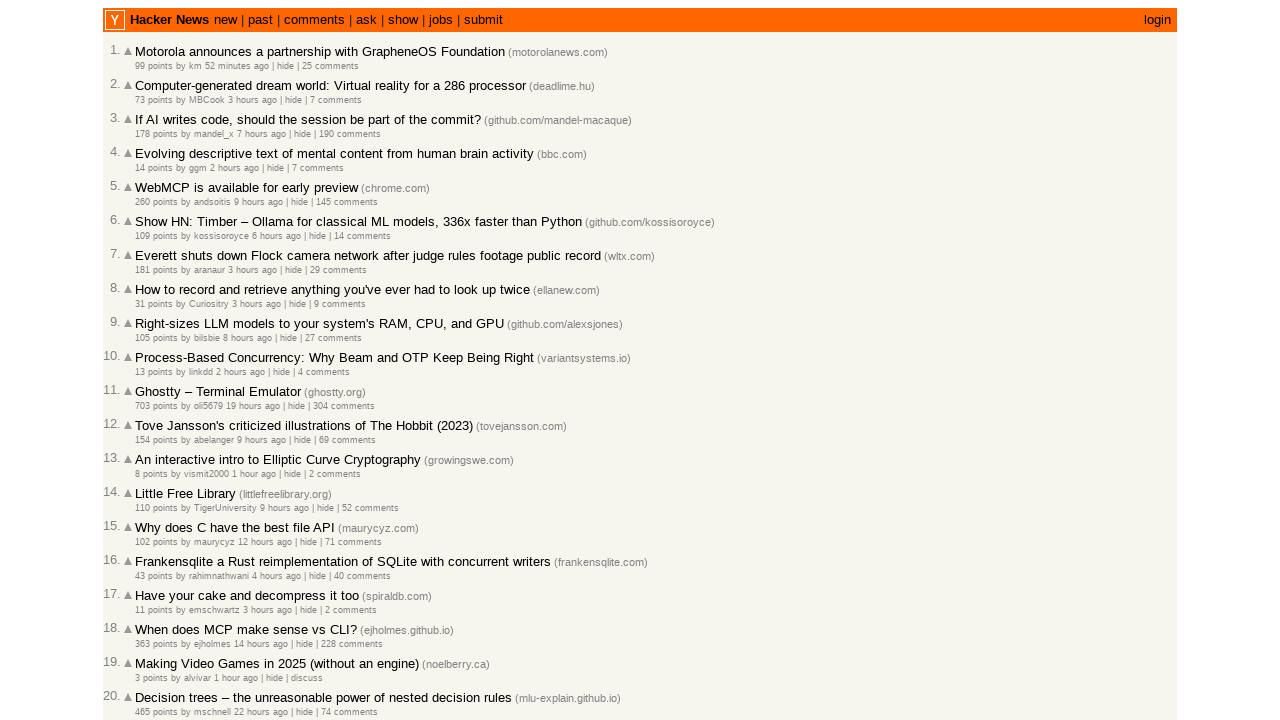

Clicked the 'More' link to navigate to next page at (149, 616) on .morelink
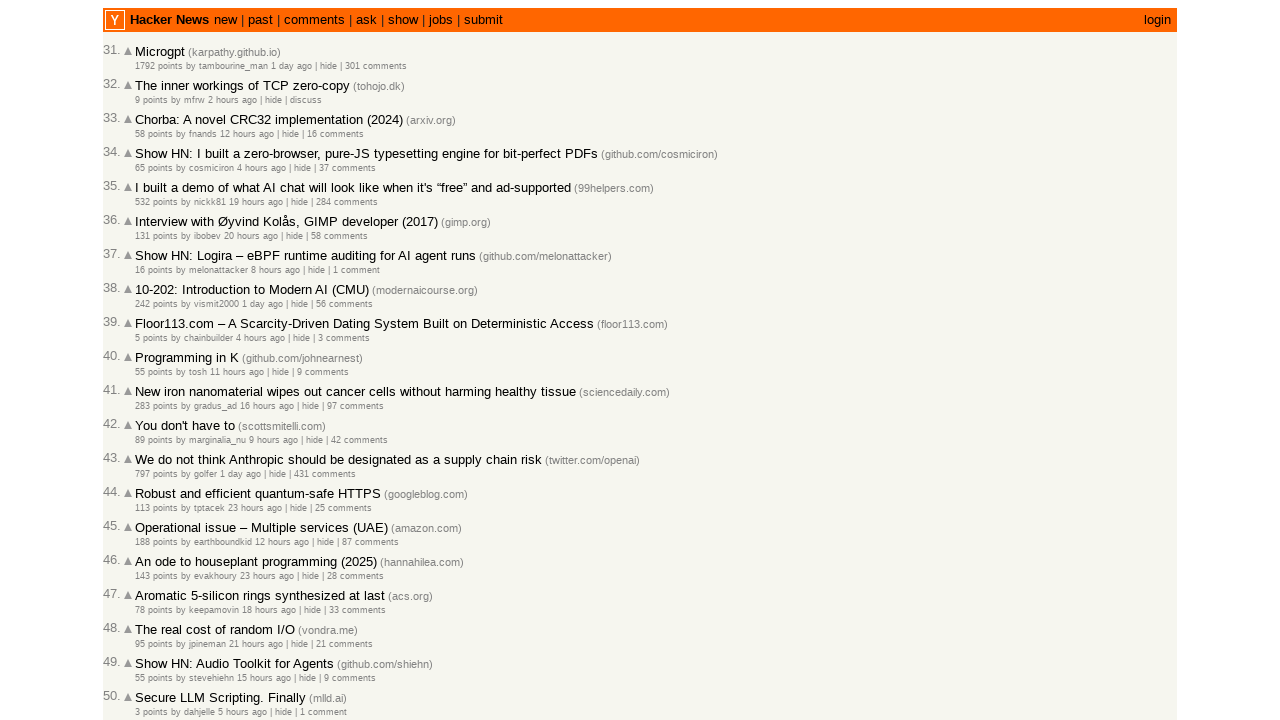

Waited for next page of posts to load
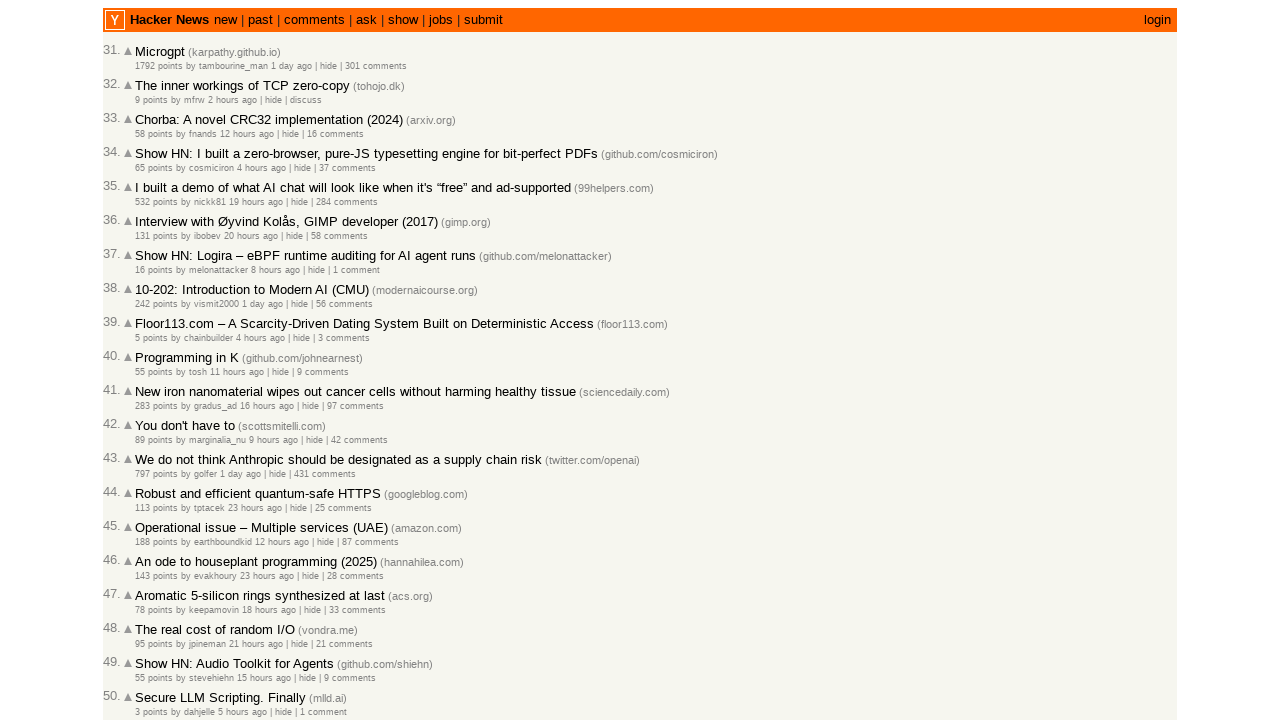

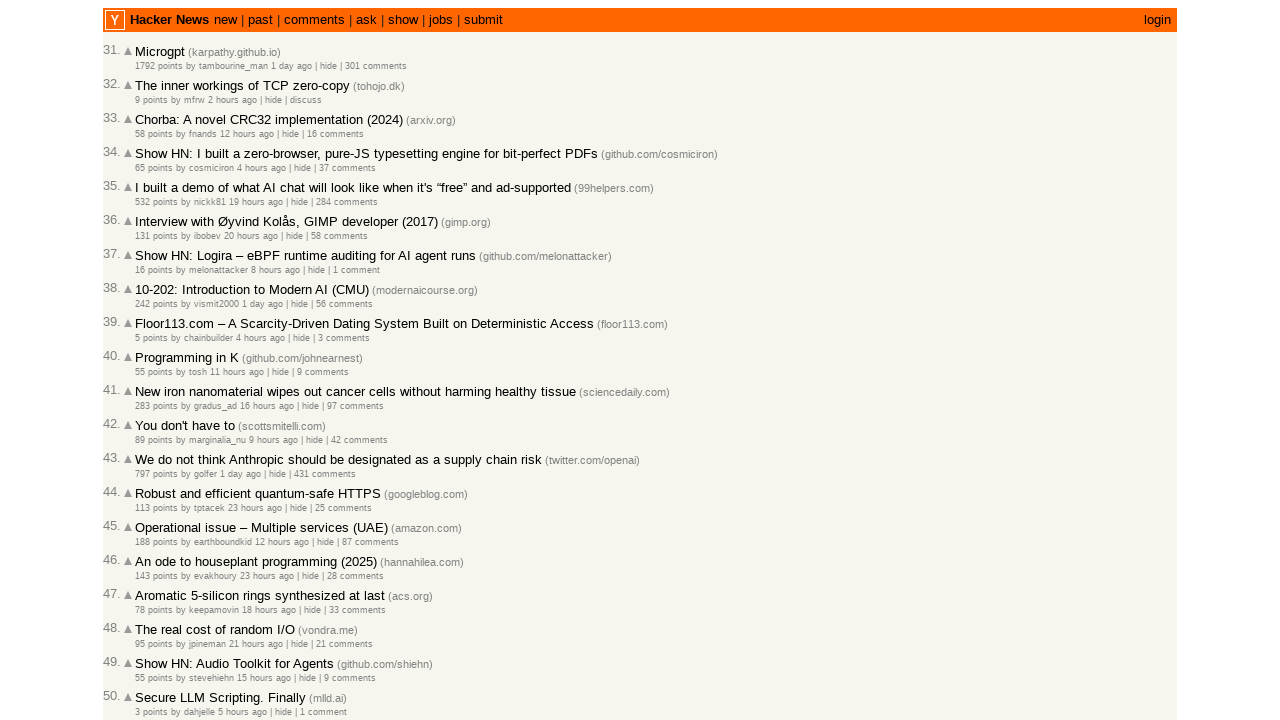